Tests JavaScript alert handling by clicking a button that triggers an alert and then accepting/dismissing the alert dialogs

Starting URL: https://www.globalsqa.com/samplepagetest

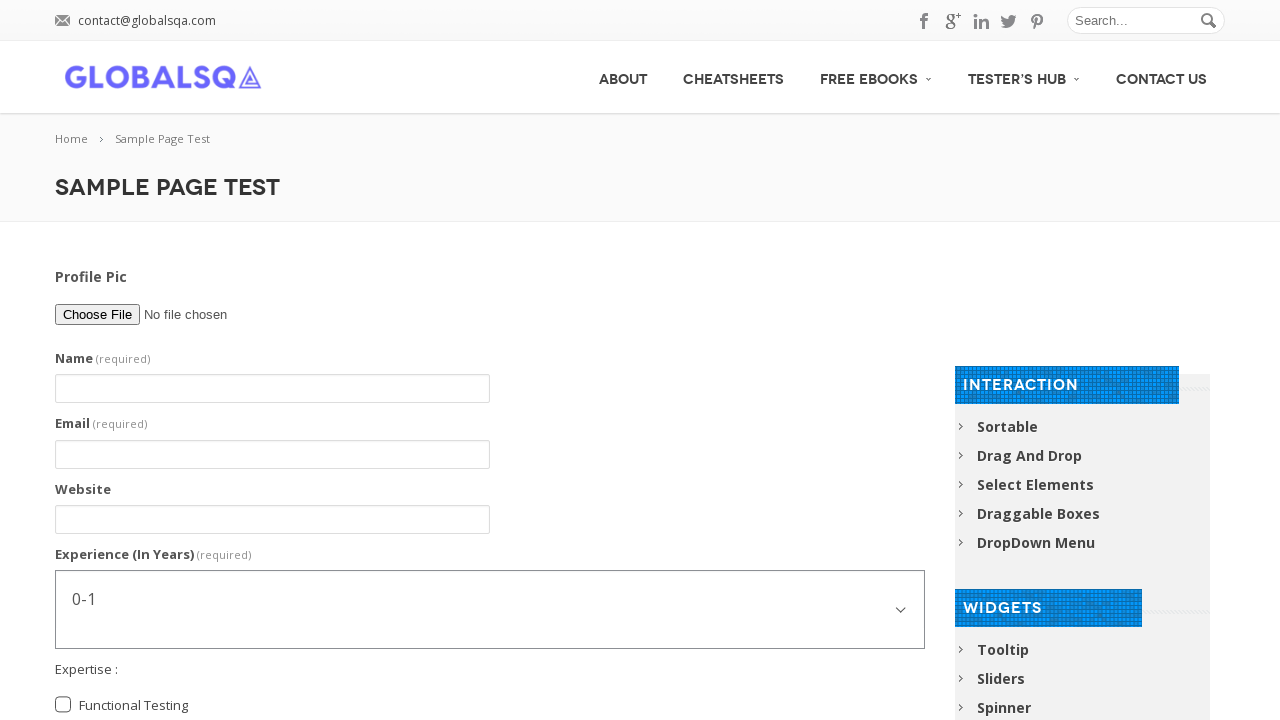

Set up dialog handler to accept alerts
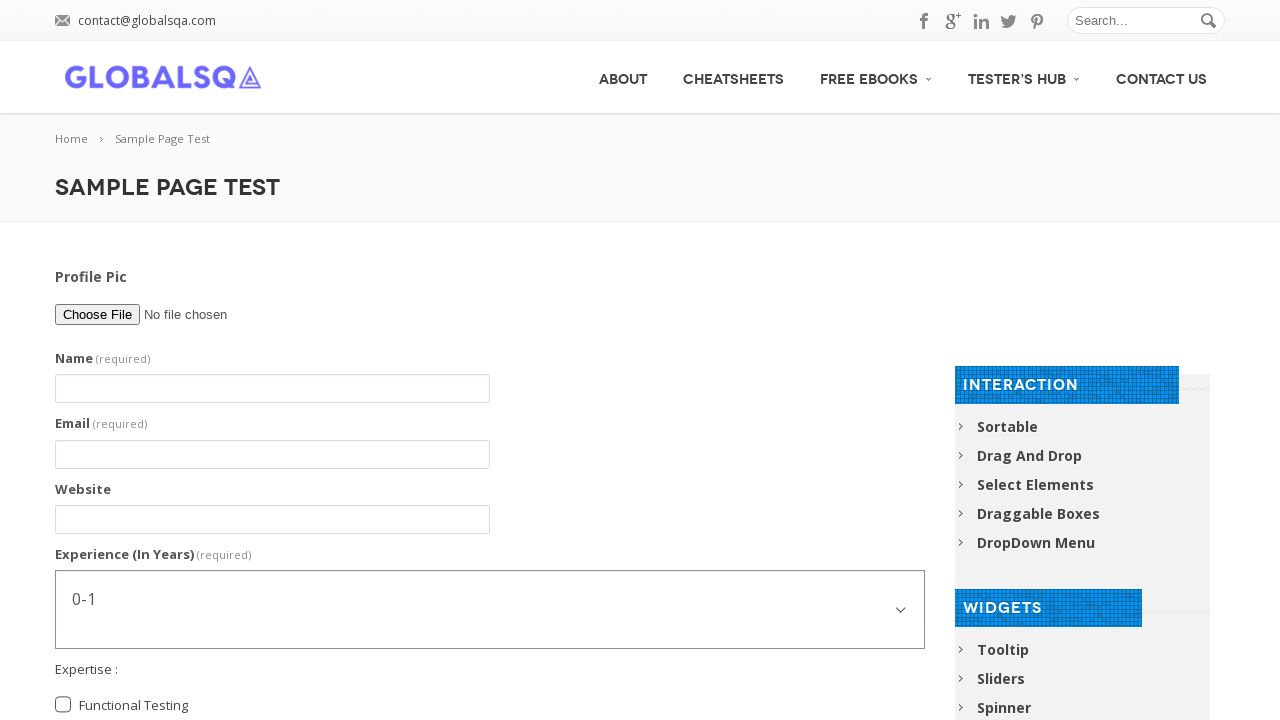

Clicked Alert Box button to trigger JavaScript alert at (490, 376) on xpath=//button[text()='Alert Box : Click Here']
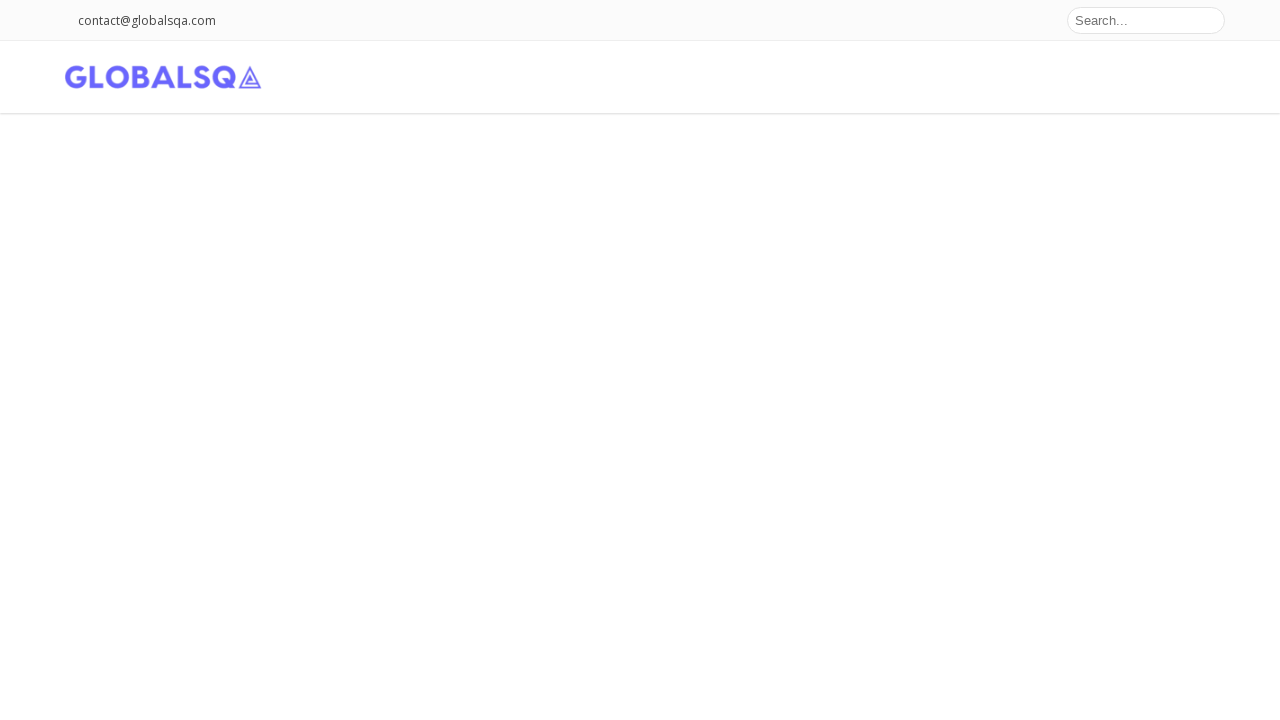

Waited 500ms for alert dialog to be processed
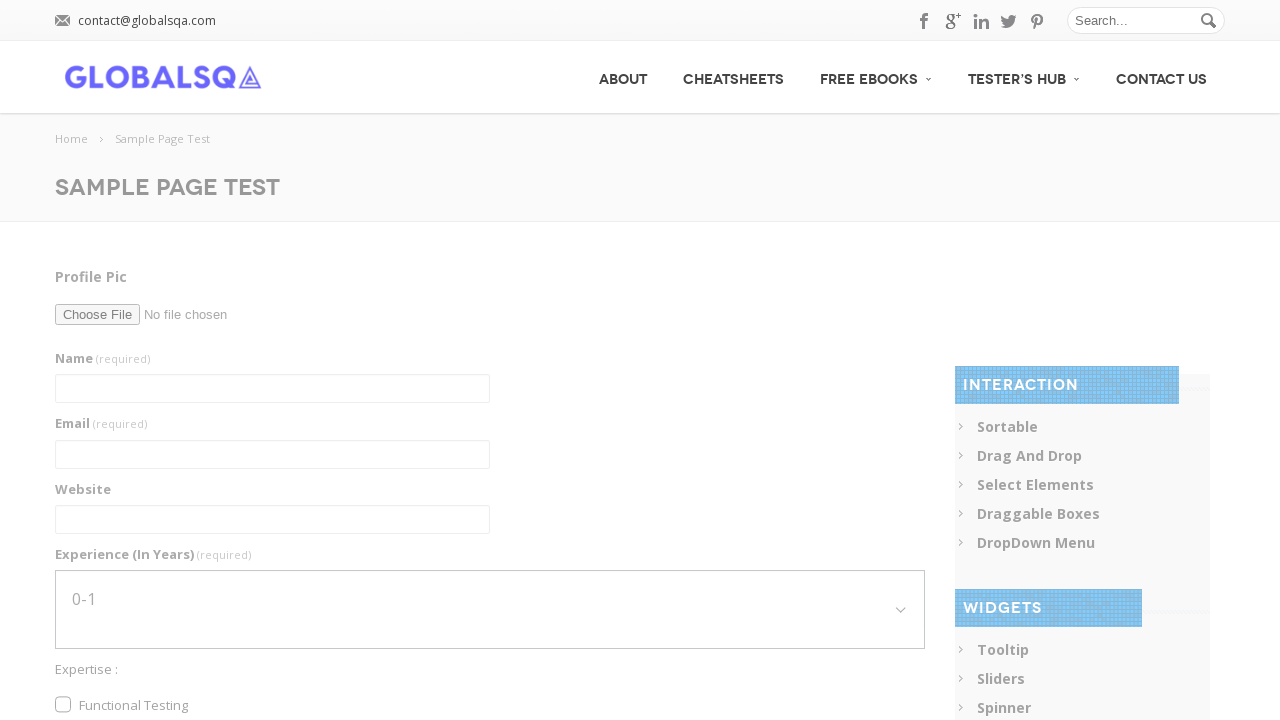

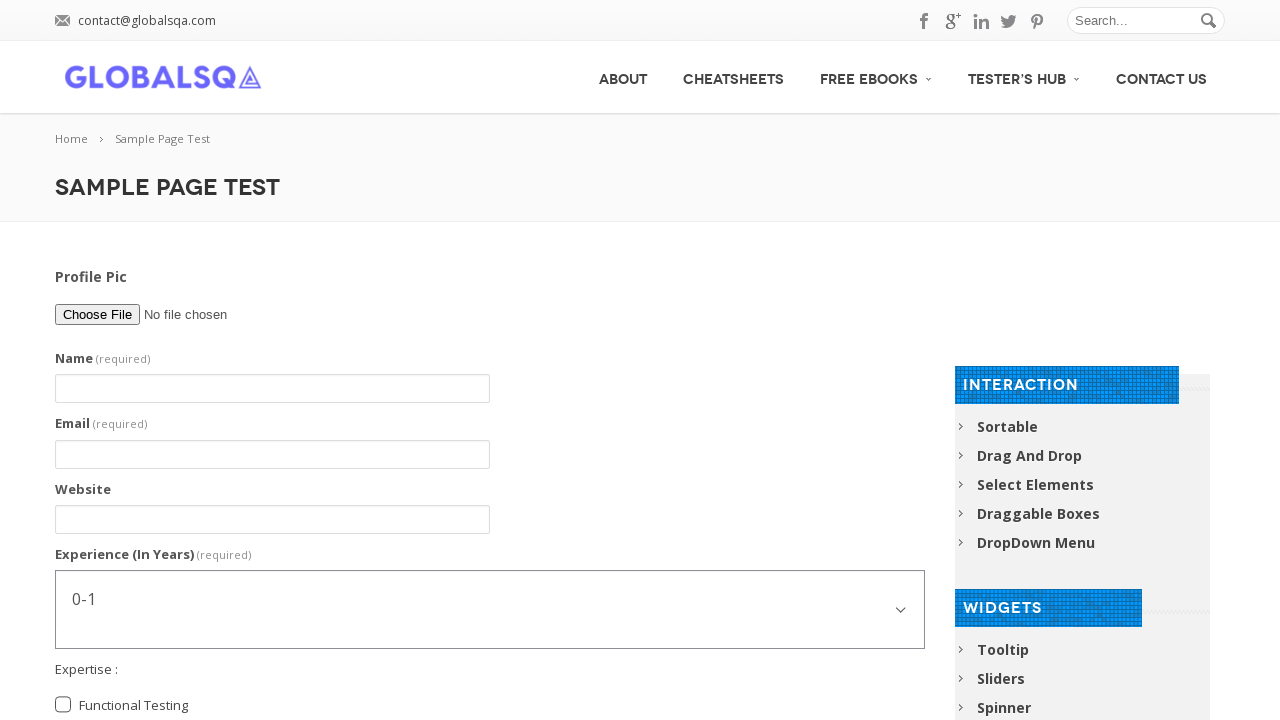